Verifies that all external links with target="_blank" have the rel="noopener" or rel="noreferrer" attribute for security.

Starting URL: https://kanta02cer.github.io/JAA.HP

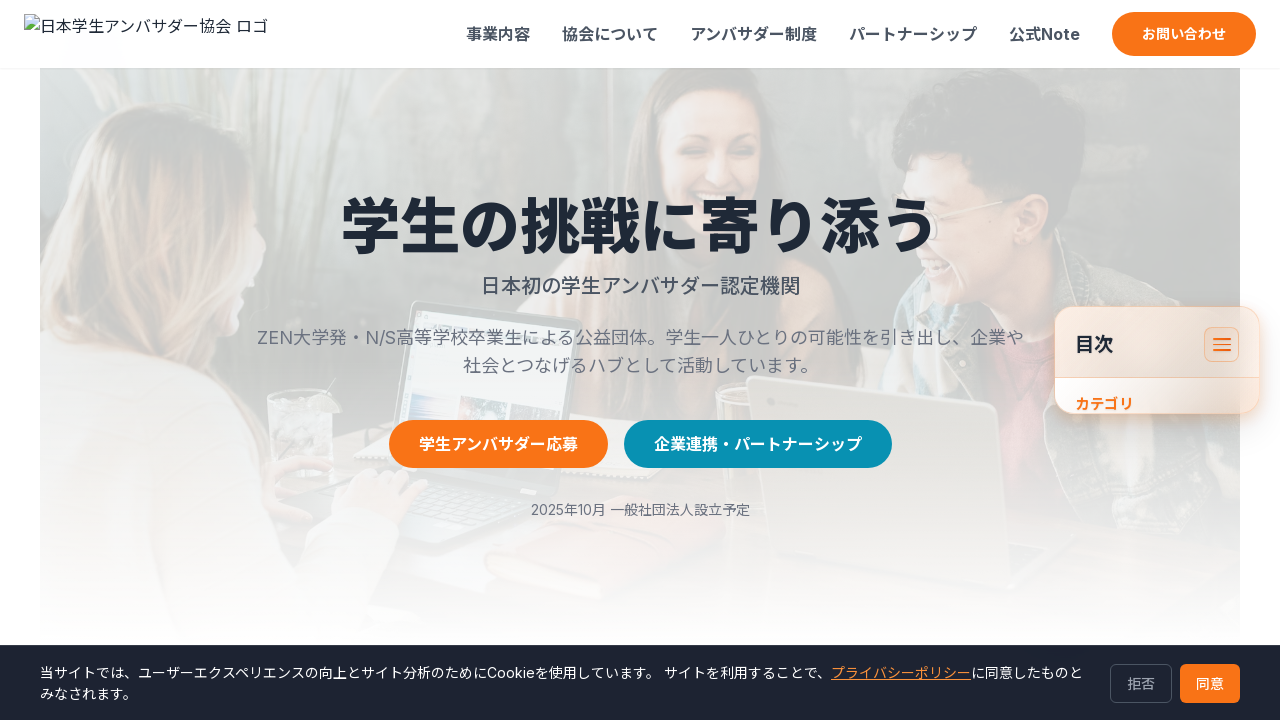

Waited for page to load (domcontentloaded state)
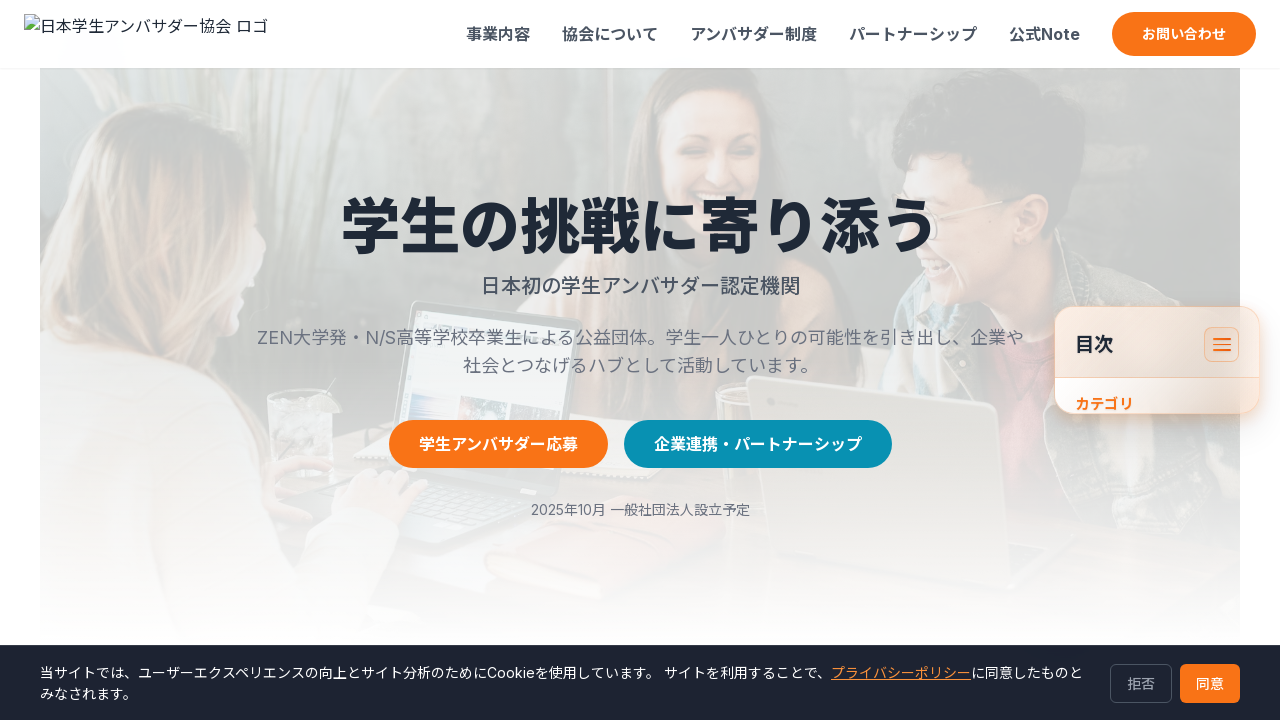

Evaluated all target="_blank" links for rel attribute compliance
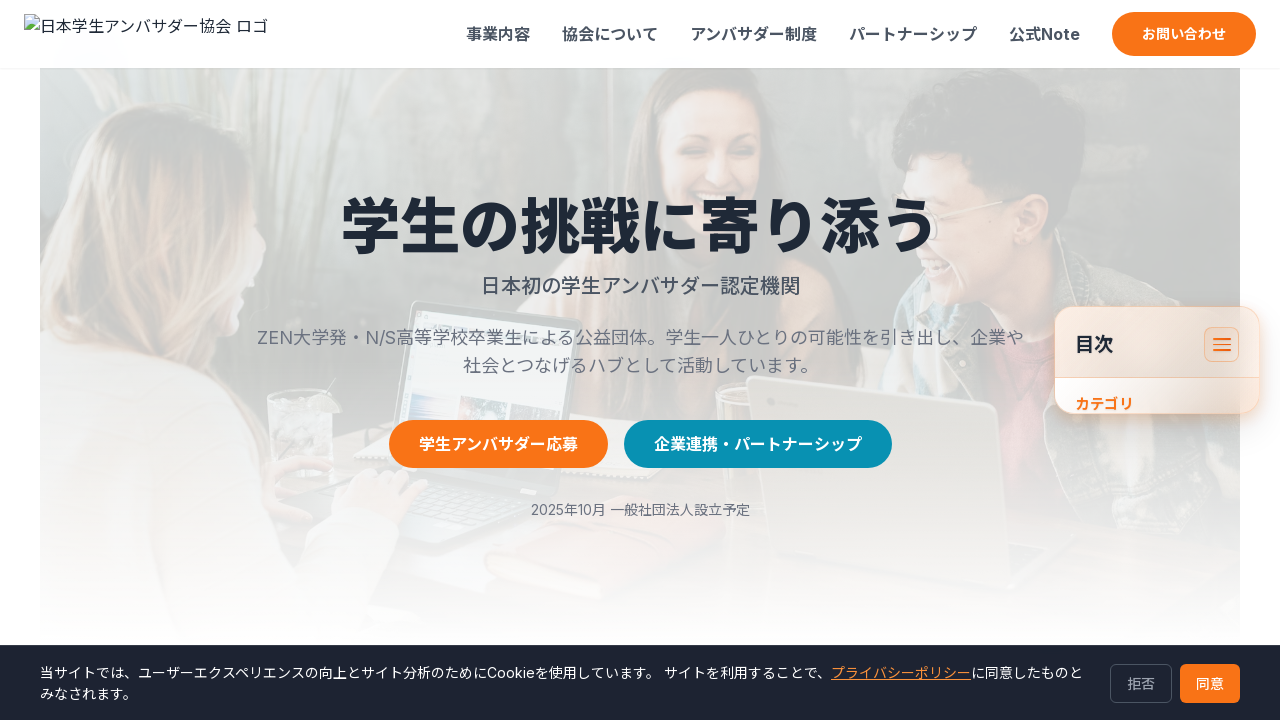

Found 4 external links missing rel="noopener" or rel="noreferrer" attribute
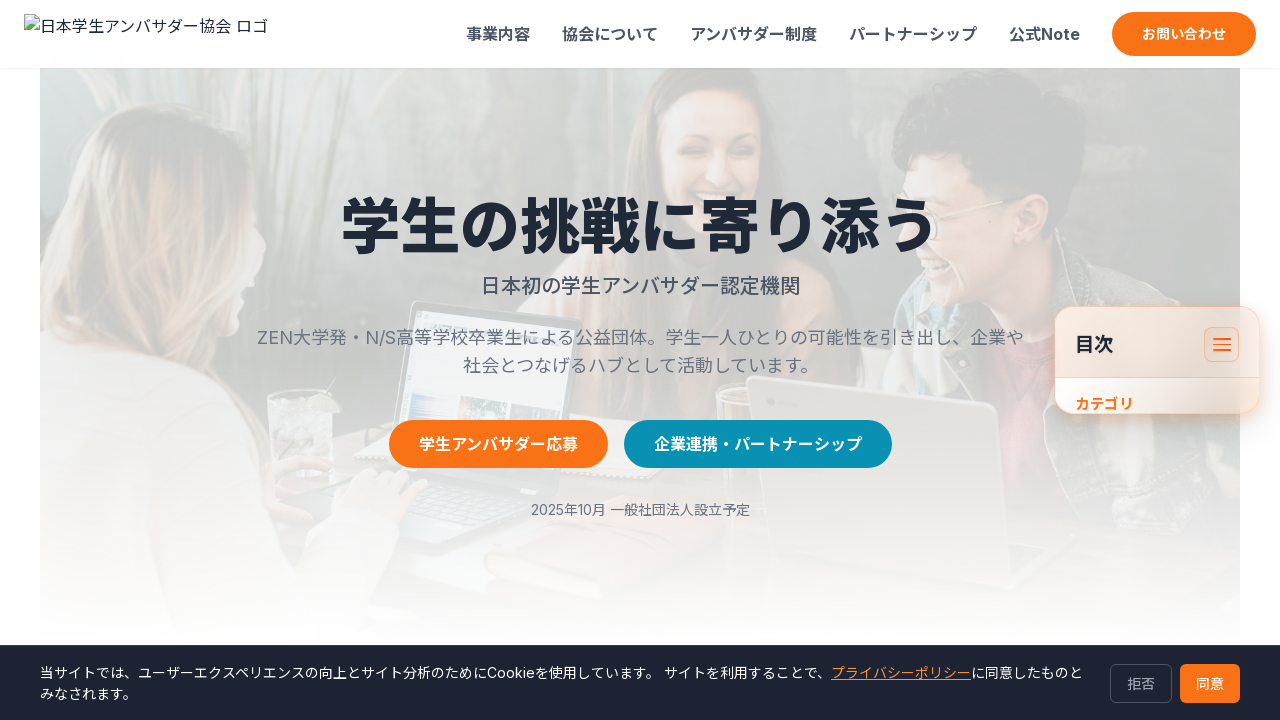

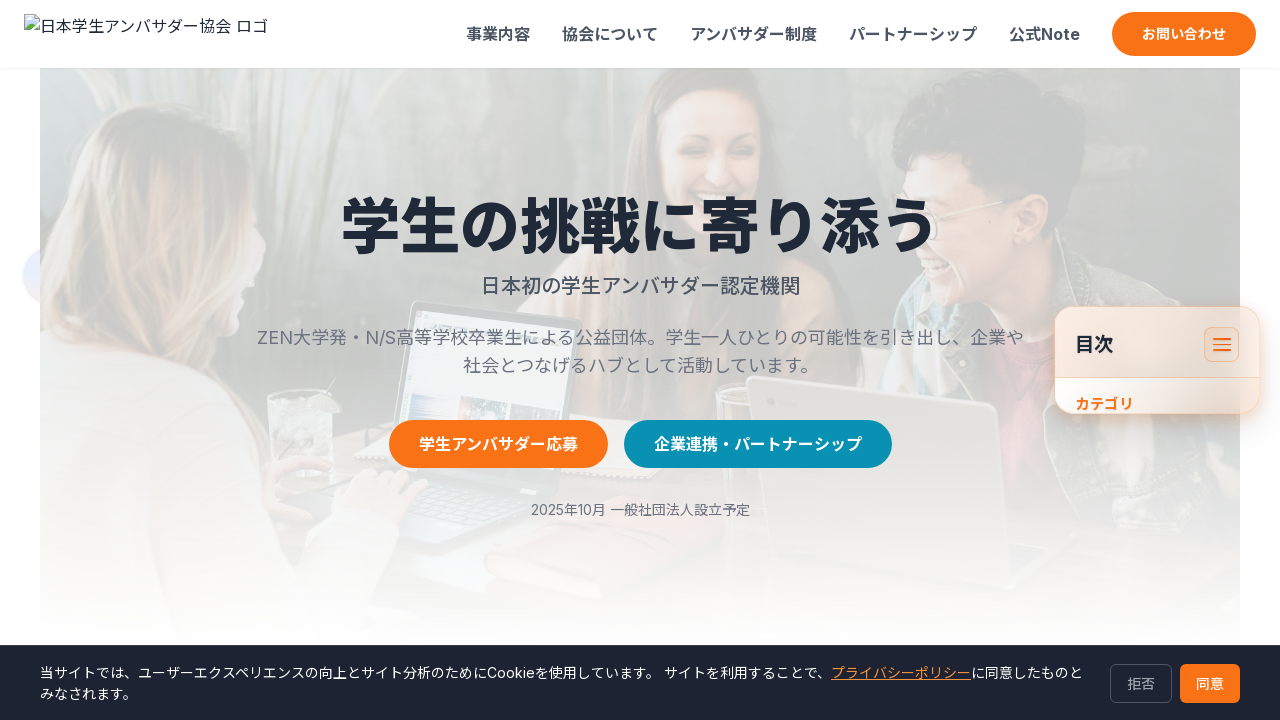